Tests context menu functionality by navigating to the Context Menu example page, right-clicking on a designated area to trigger an alert, and verifying the alert text.

Starting URL: https://the-internet.herokuapp.com/

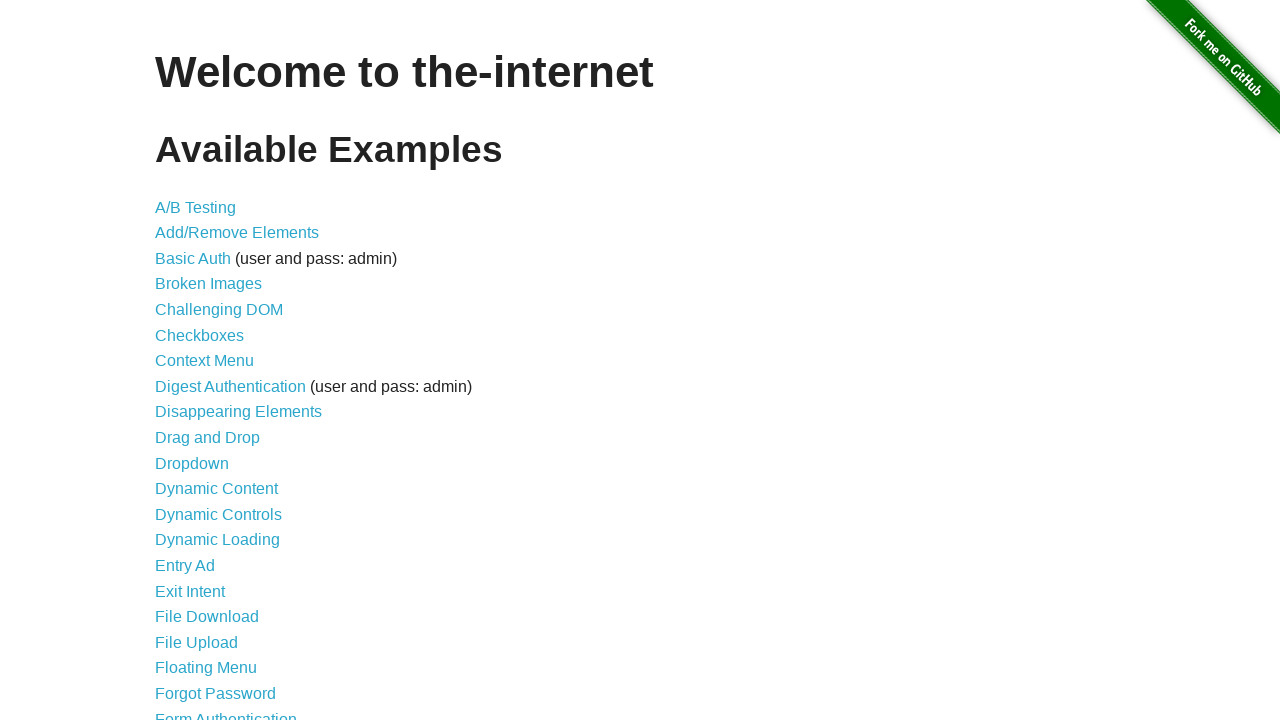

Clicked on 'Context Menu' link to navigate to example page at (204, 361) on a:has-text('Context Menu')
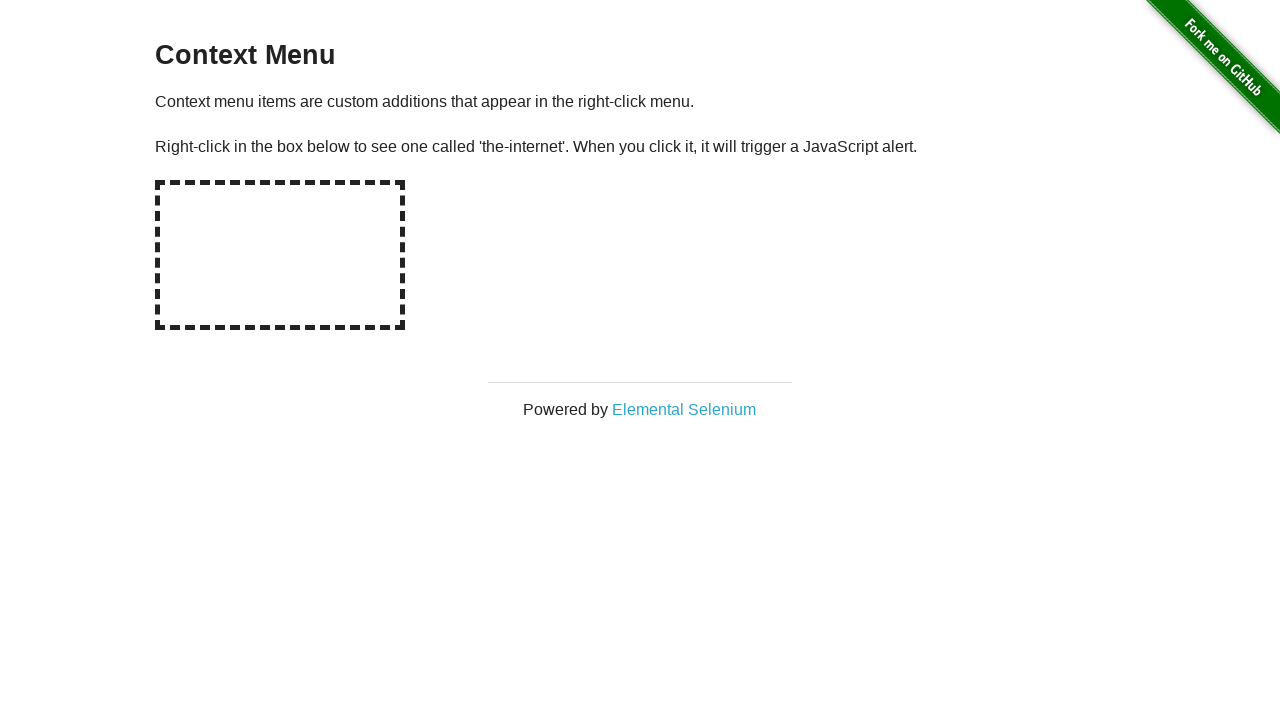

Context menu page loaded and hot-spot element is visible
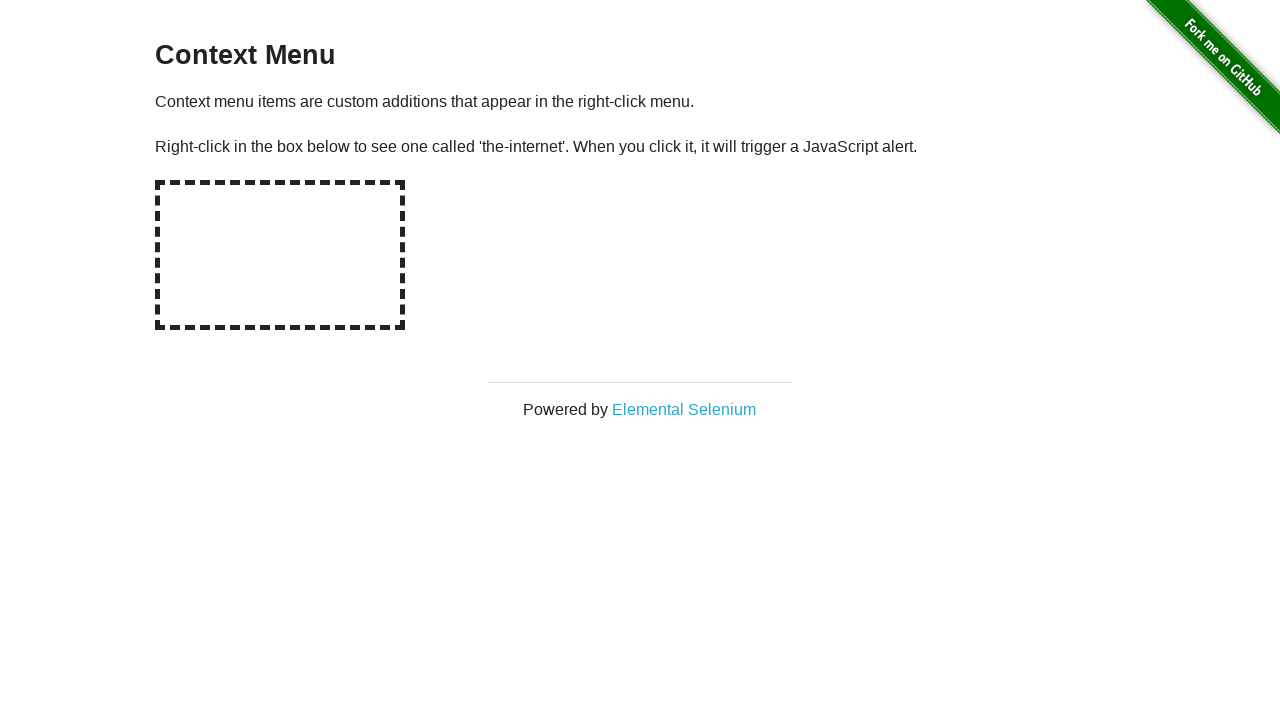

Right-clicked on hot-spot area to trigger context menu at (280, 255) on #hot-spot
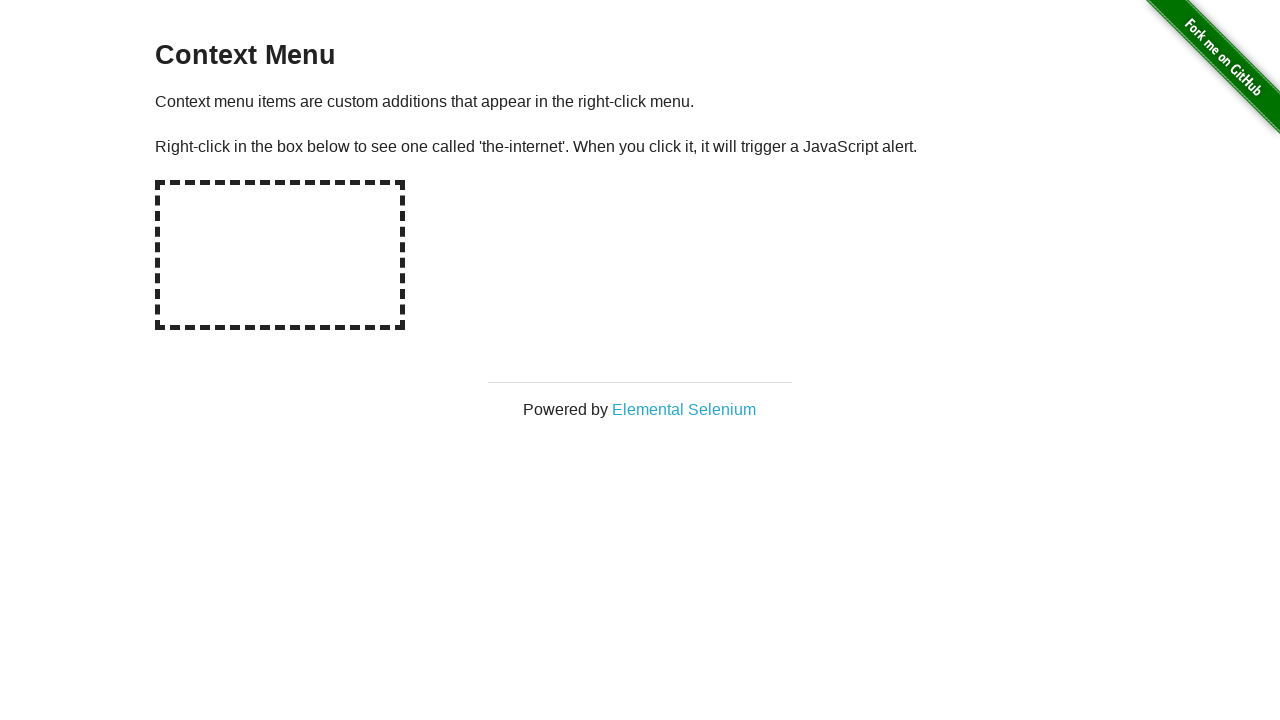

Evaluated window.__lastAlertText from context
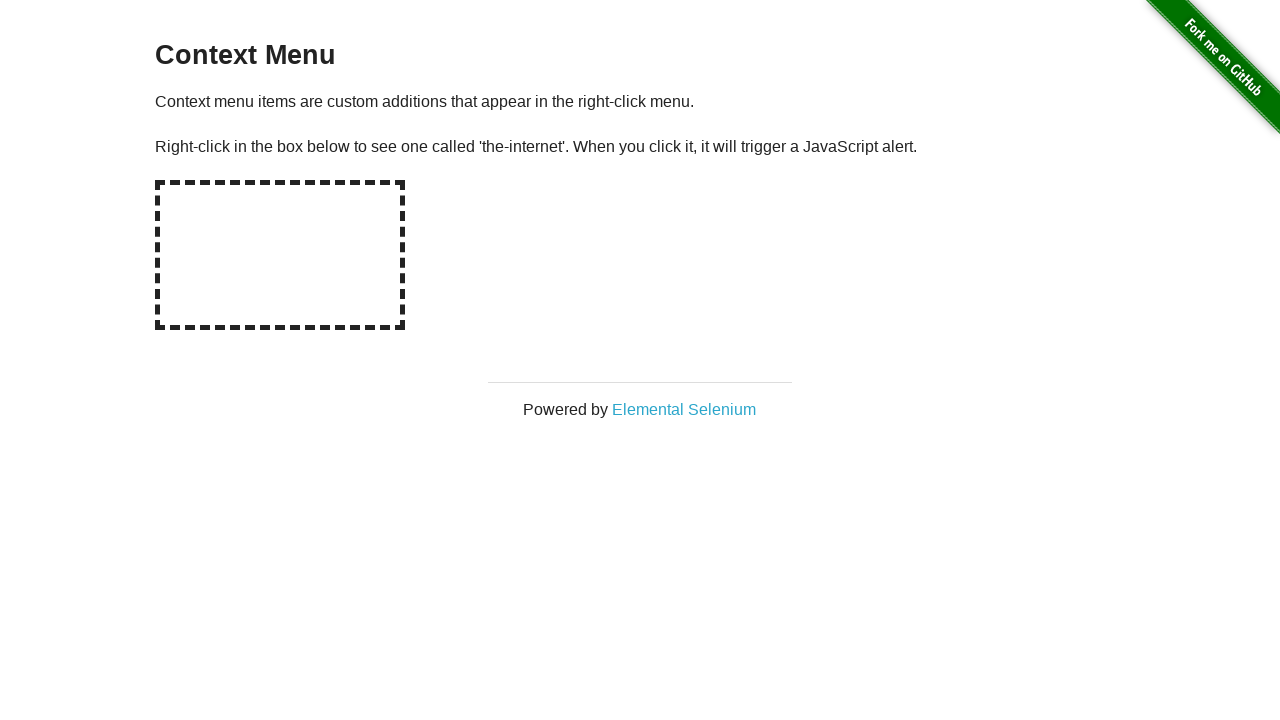

Set up dialog handler to automatically accept alerts
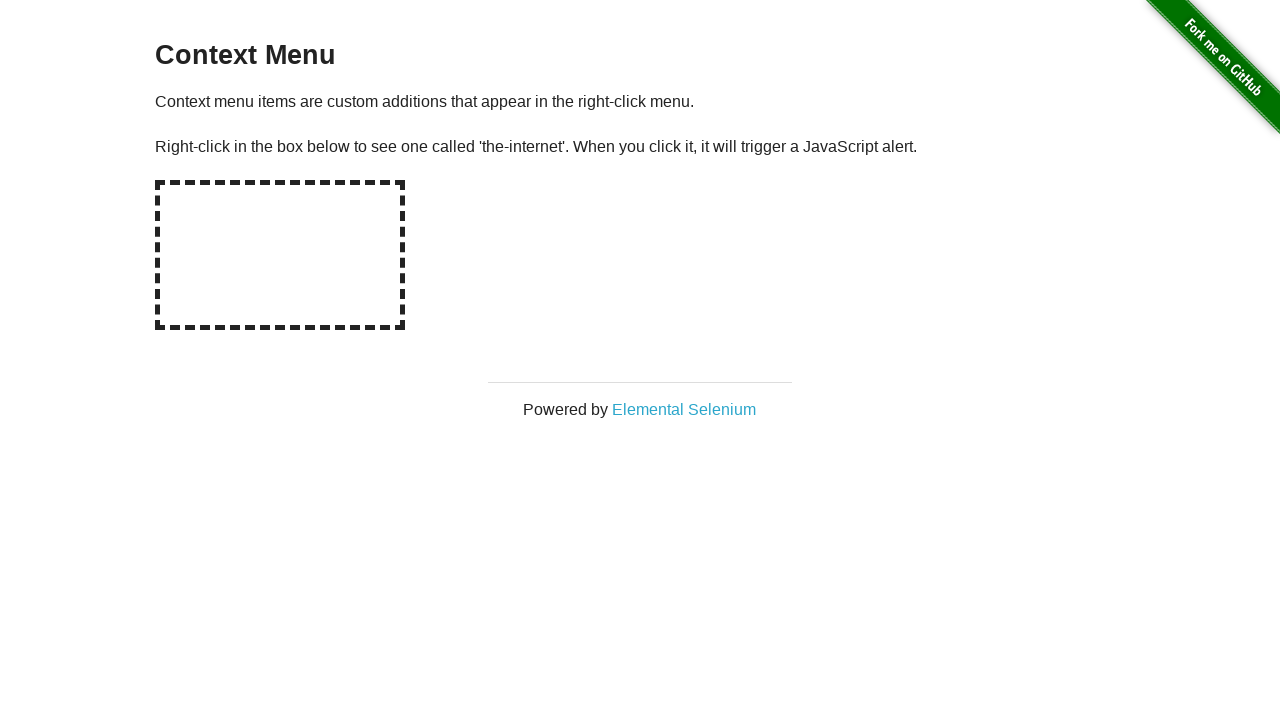

Right-clicked on hot-spot again to trigger alert with handler in place at (280, 255) on #hot-spot
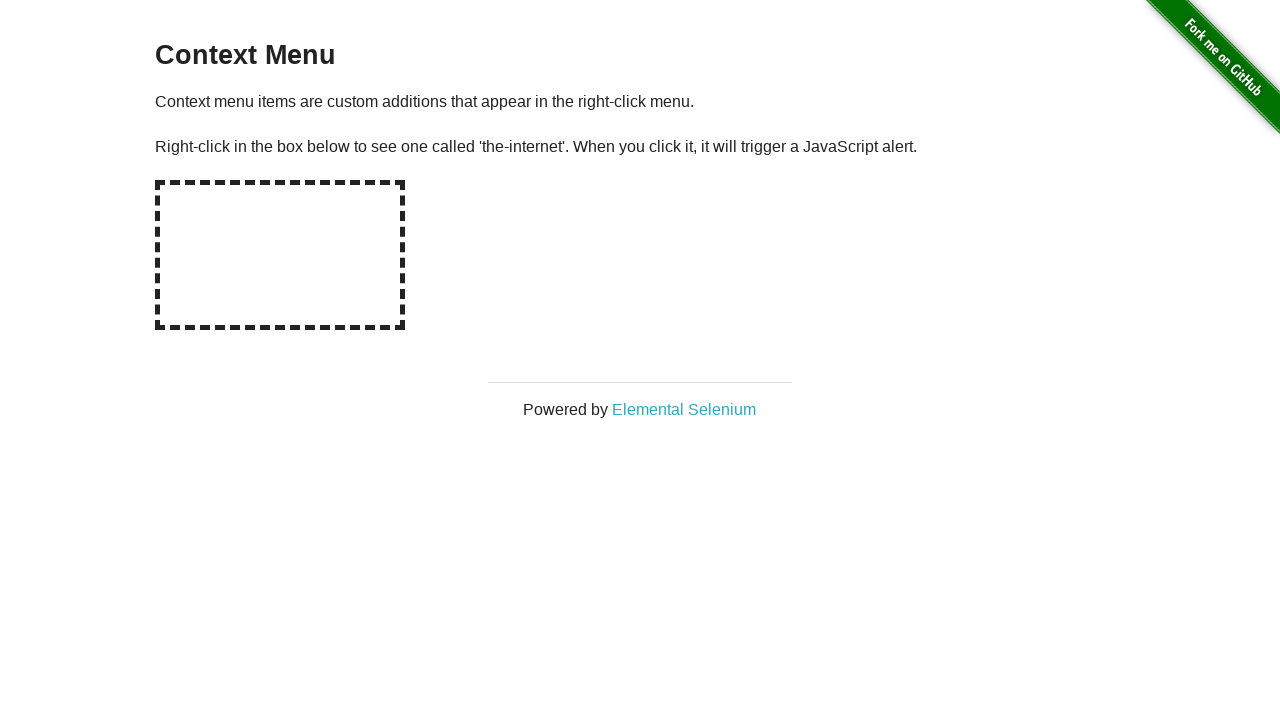

H3 title element loaded and is visible
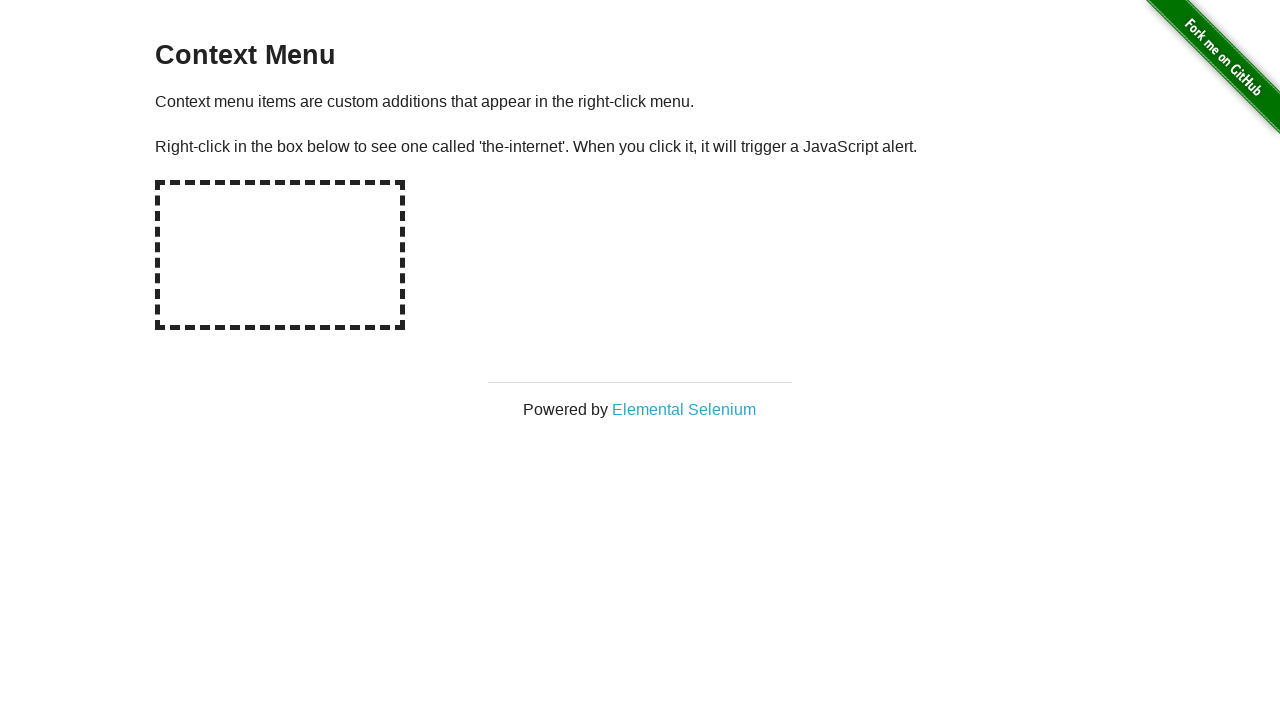

Retrieved H3 title text: 'Context Menu'
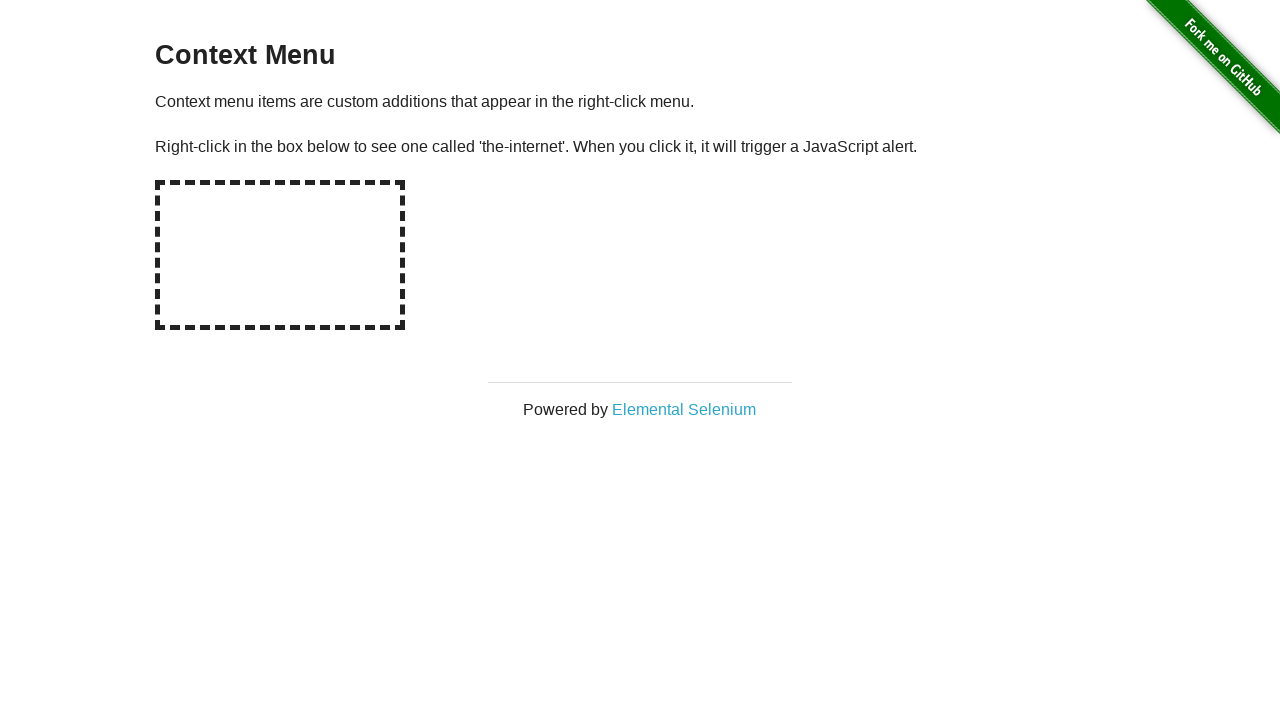

Verified H3 title text matches 'Context Menu' assertion
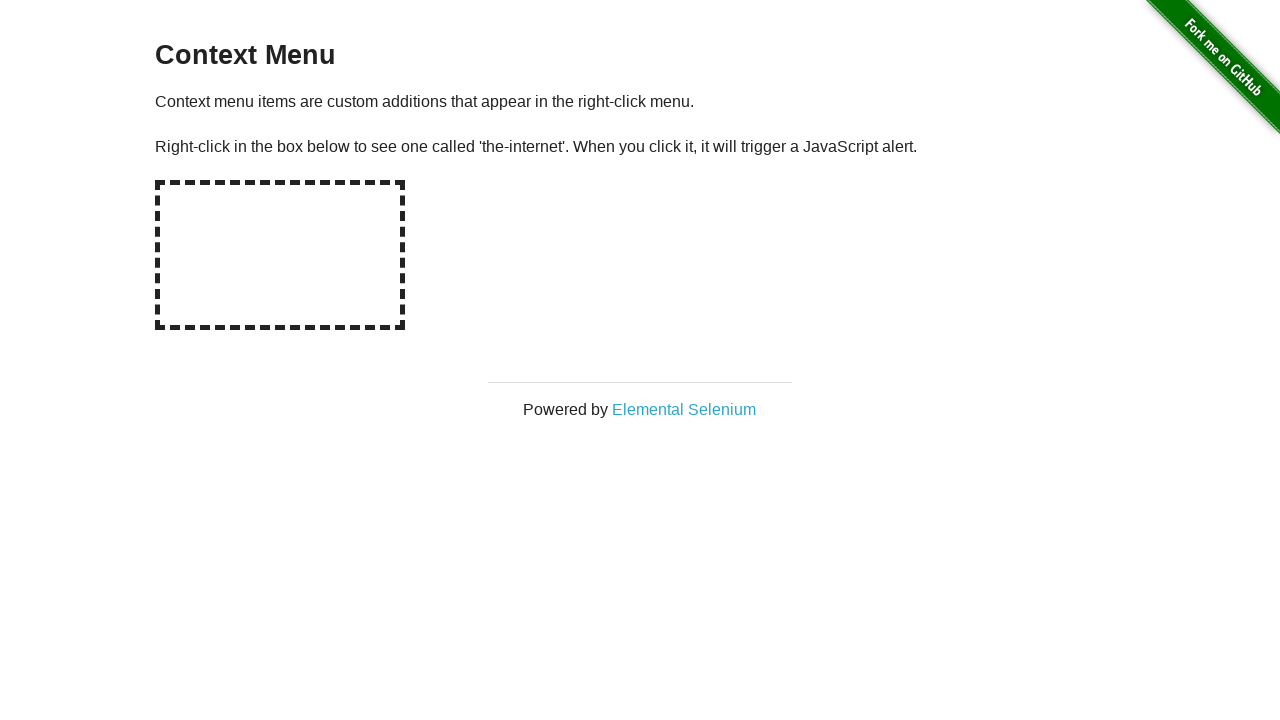

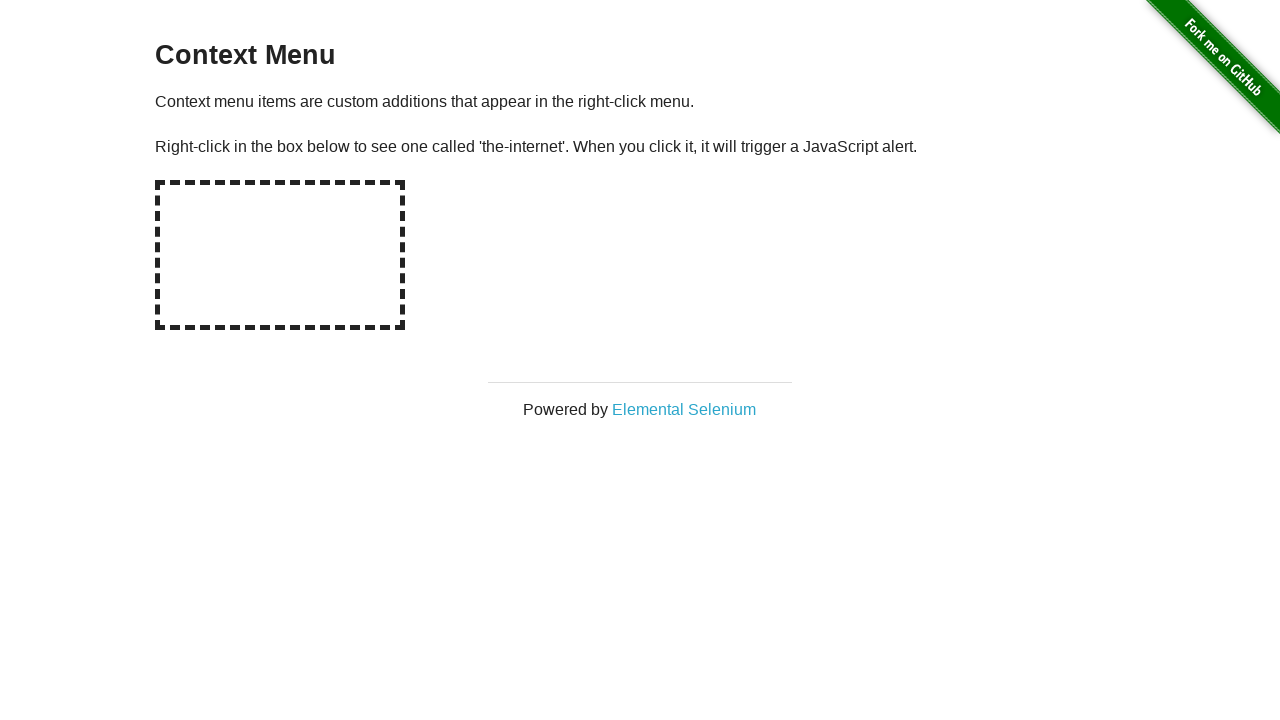